Tests dropdown functionality on HerokuApp by selecting options using different methods (by index, value, and visible text), then verifies the dropdown contains the expected number of options.

Starting URL: https://the-internet.herokuapp.com/dropdown

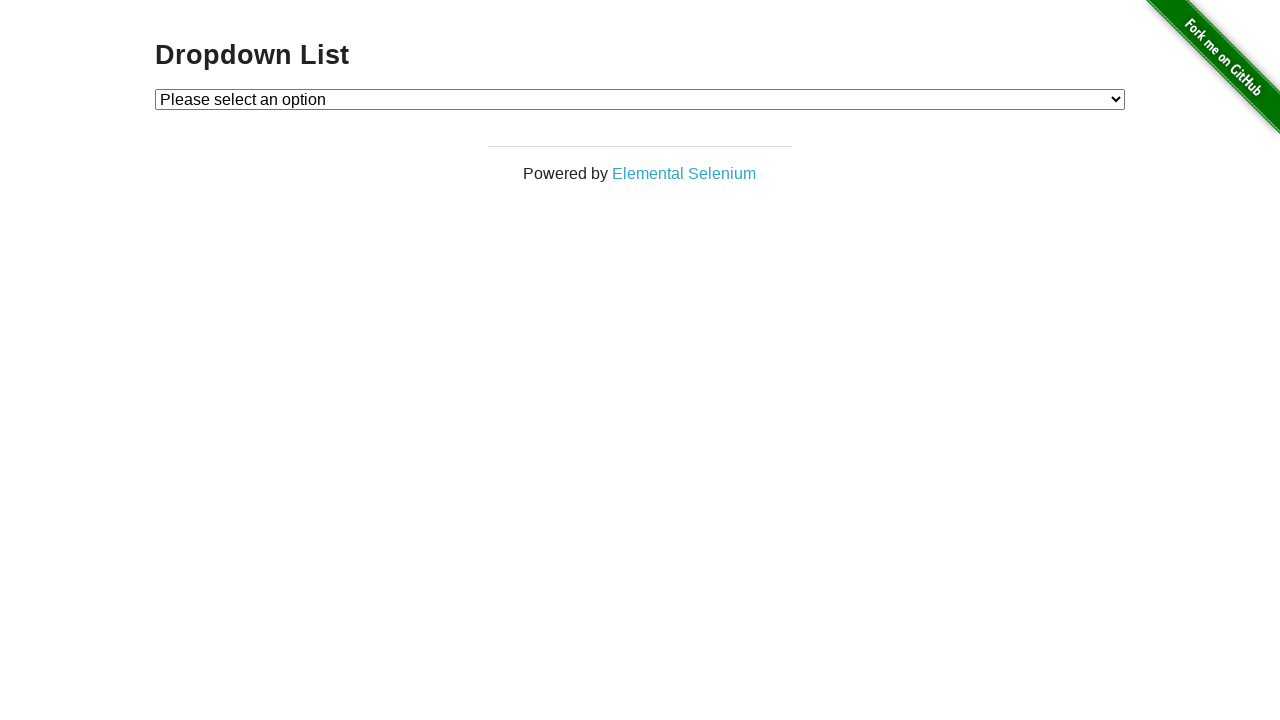

Located dropdown element with id 'dropdown'
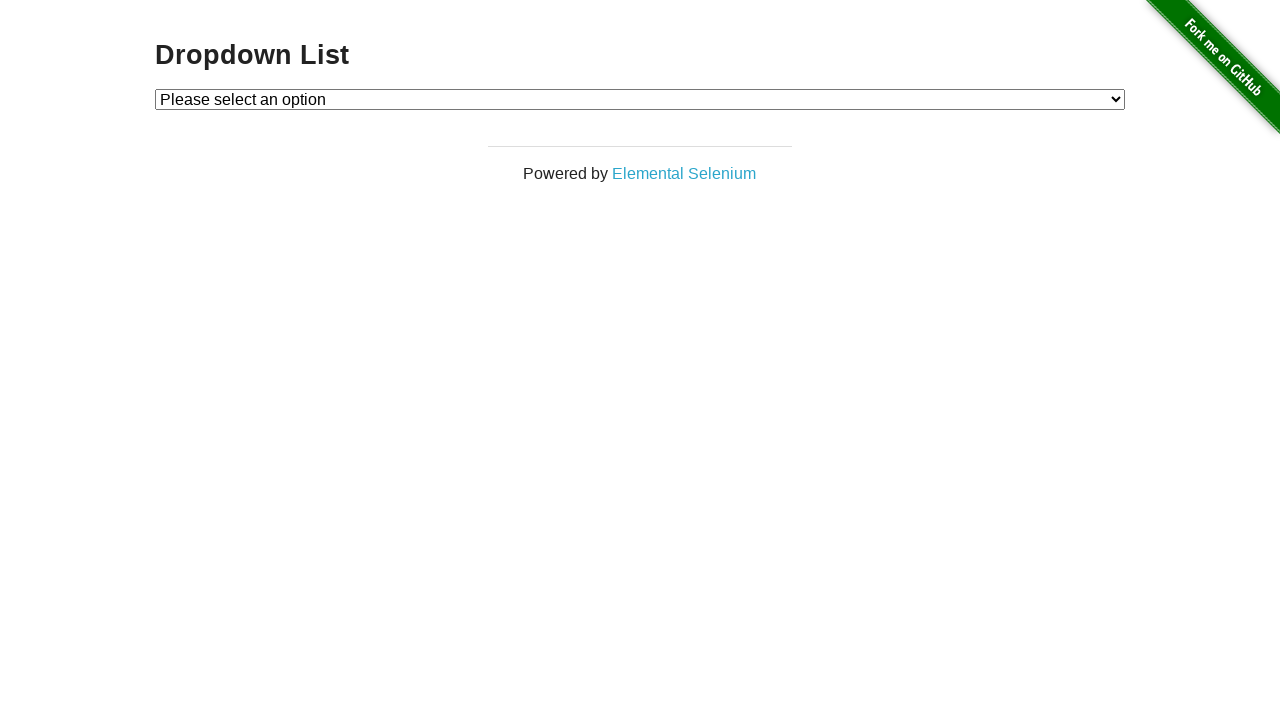

Selected Option 1 by index (index=1) on select#dropdown
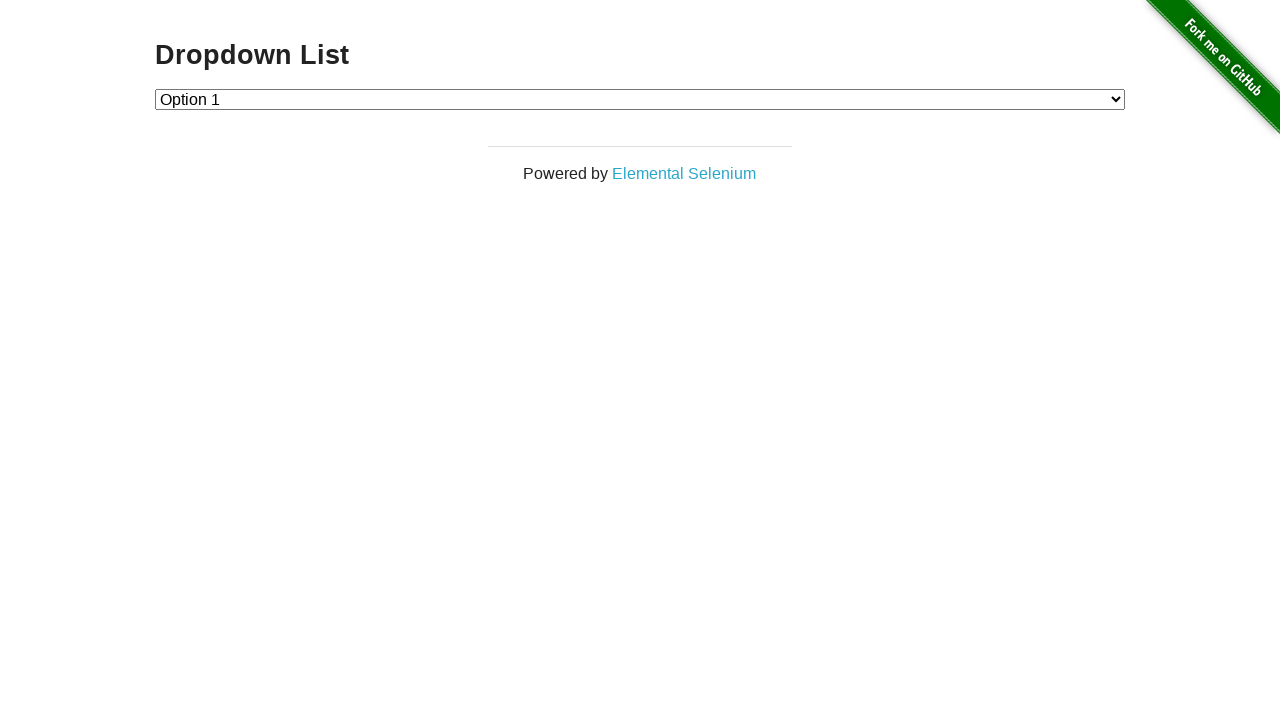

Selected Option 2 by value on select#dropdown
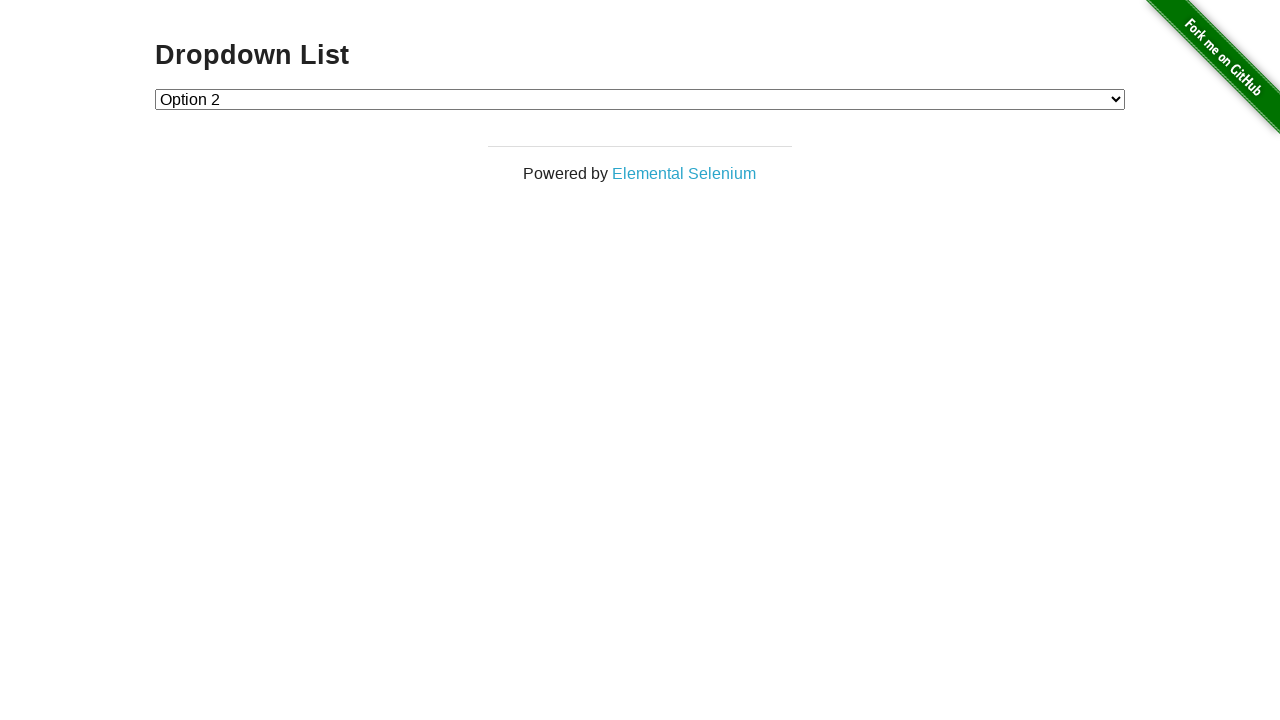

Selected Option 1 by visible text label on select#dropdown
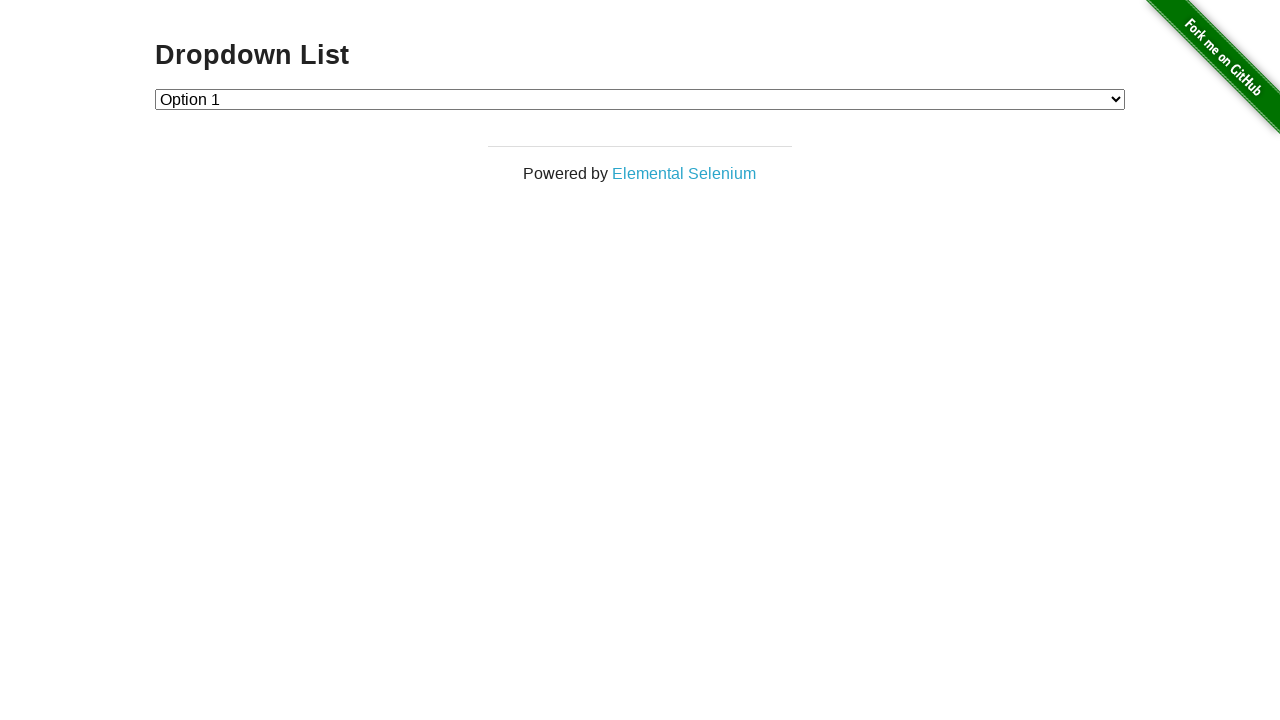

Retrieved all option elements from dropdown
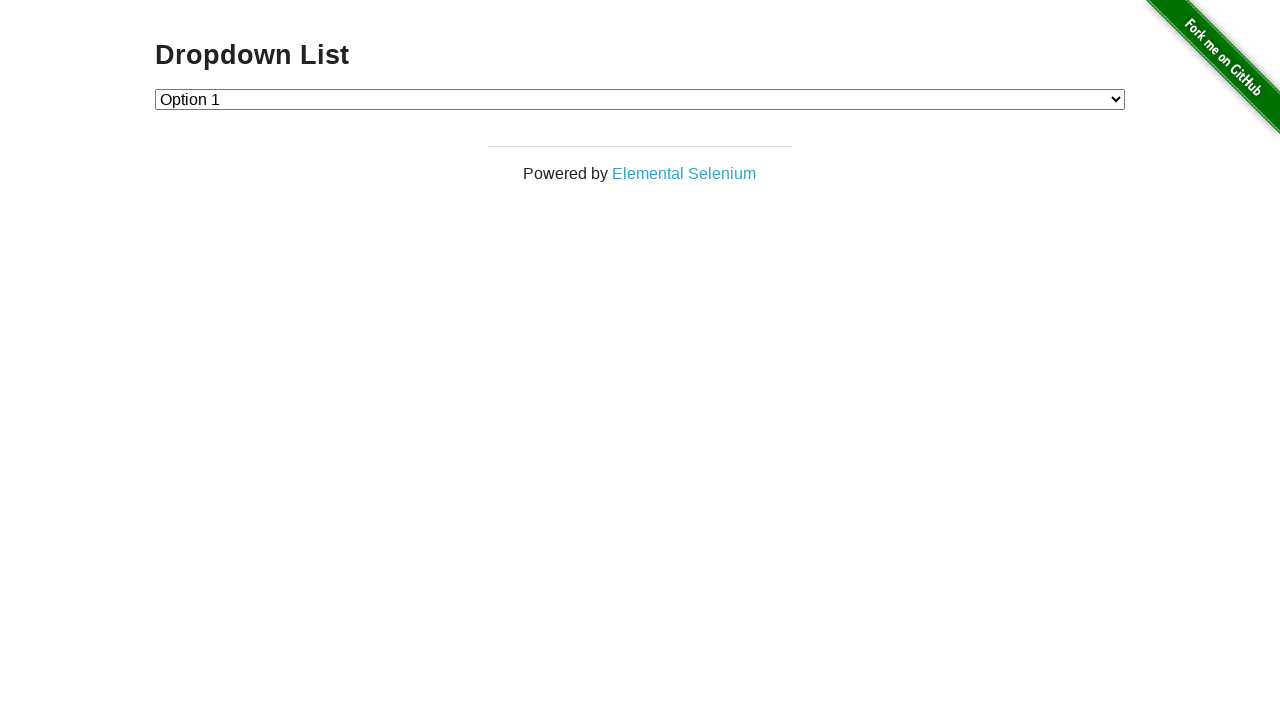

Counted 3 options in dropdown
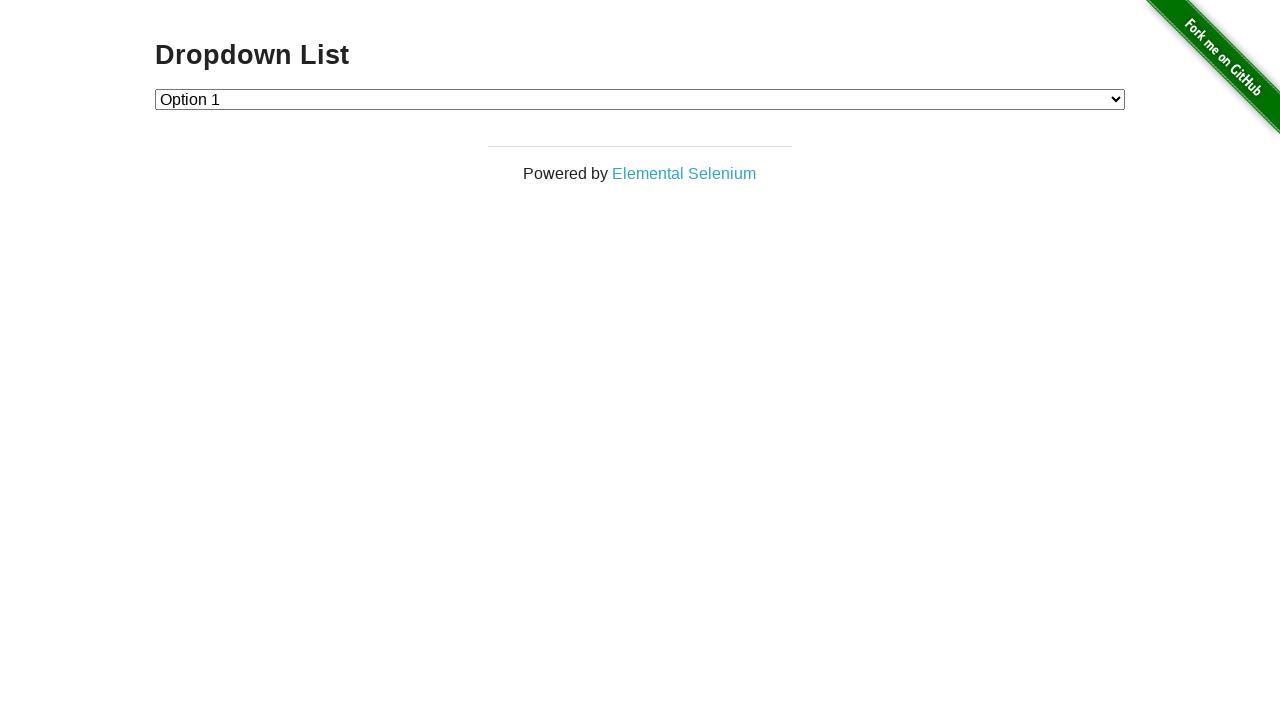

Verified that dropdown contains exactly 3 options
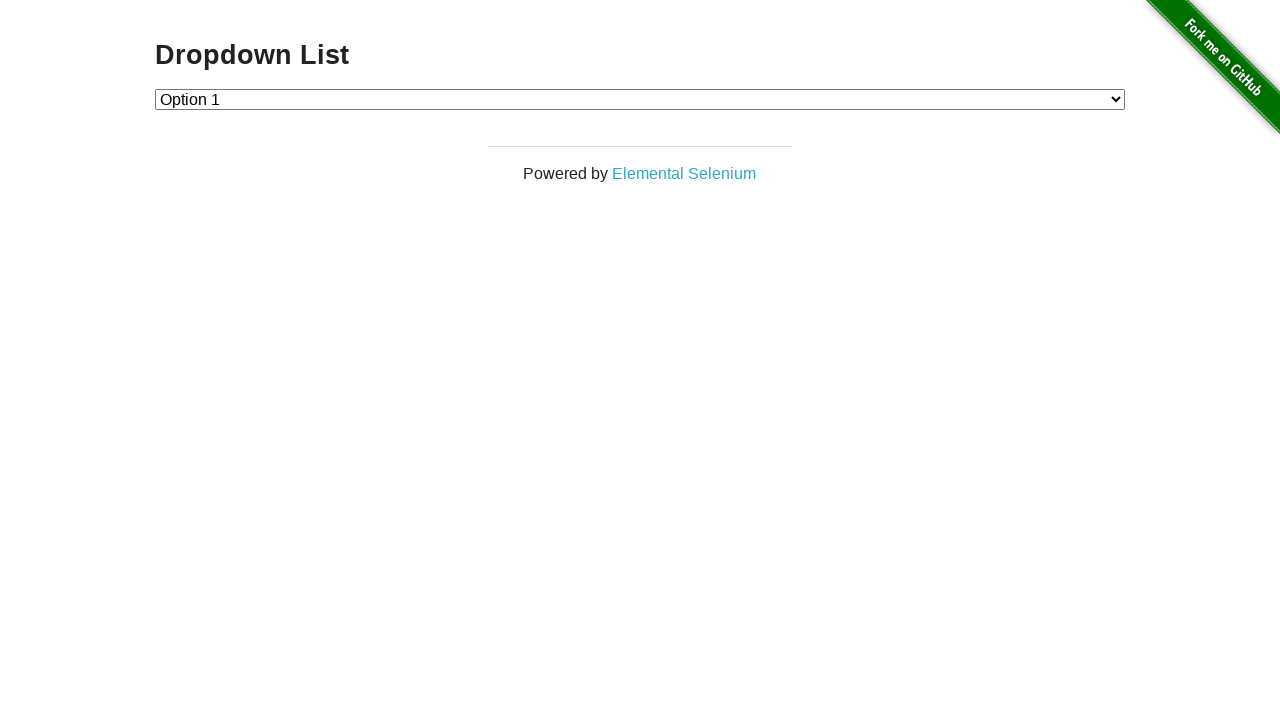

Extracted text content from all option elements
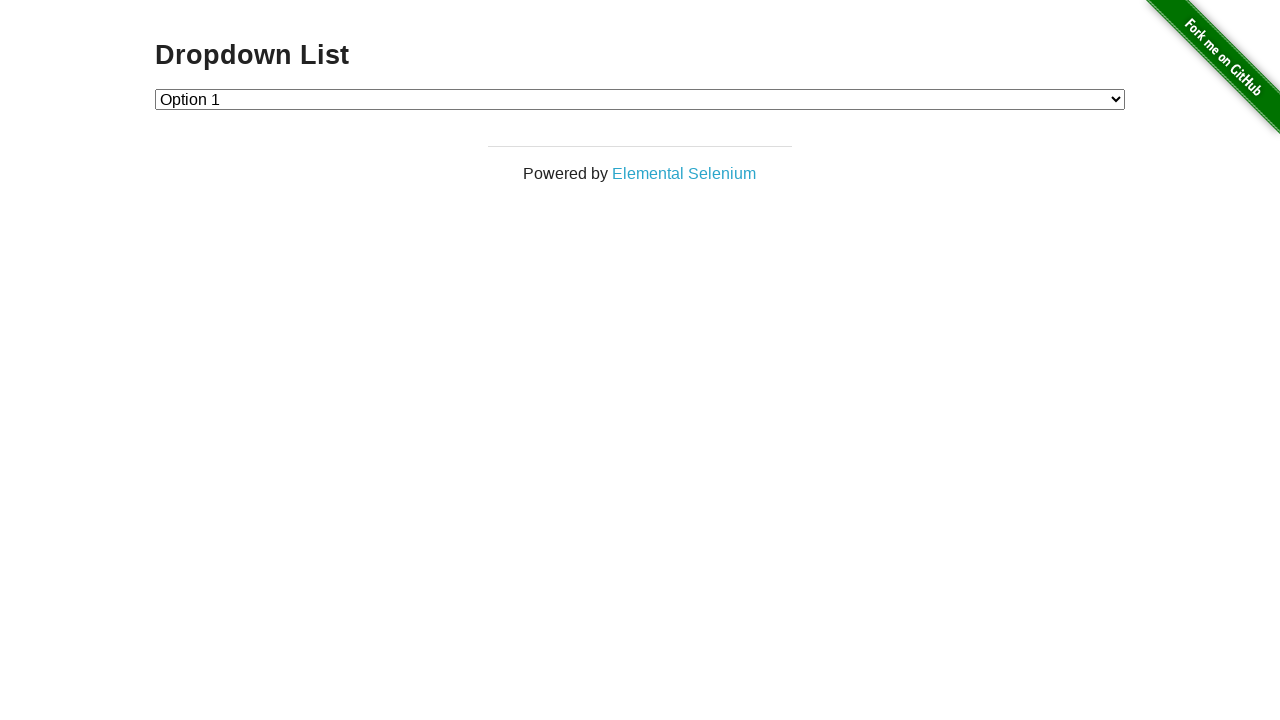

Verified that 'Option 2' is present in dropdown options
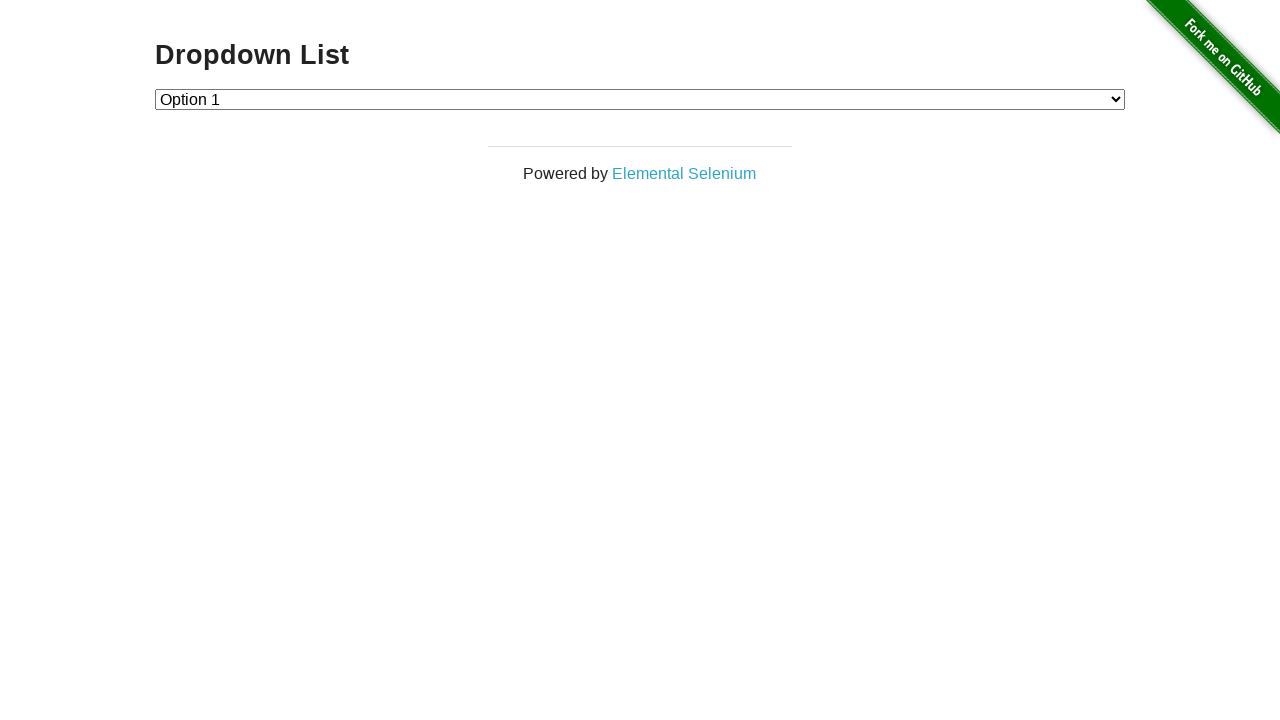

Retrieved selected dropdown value: '1'
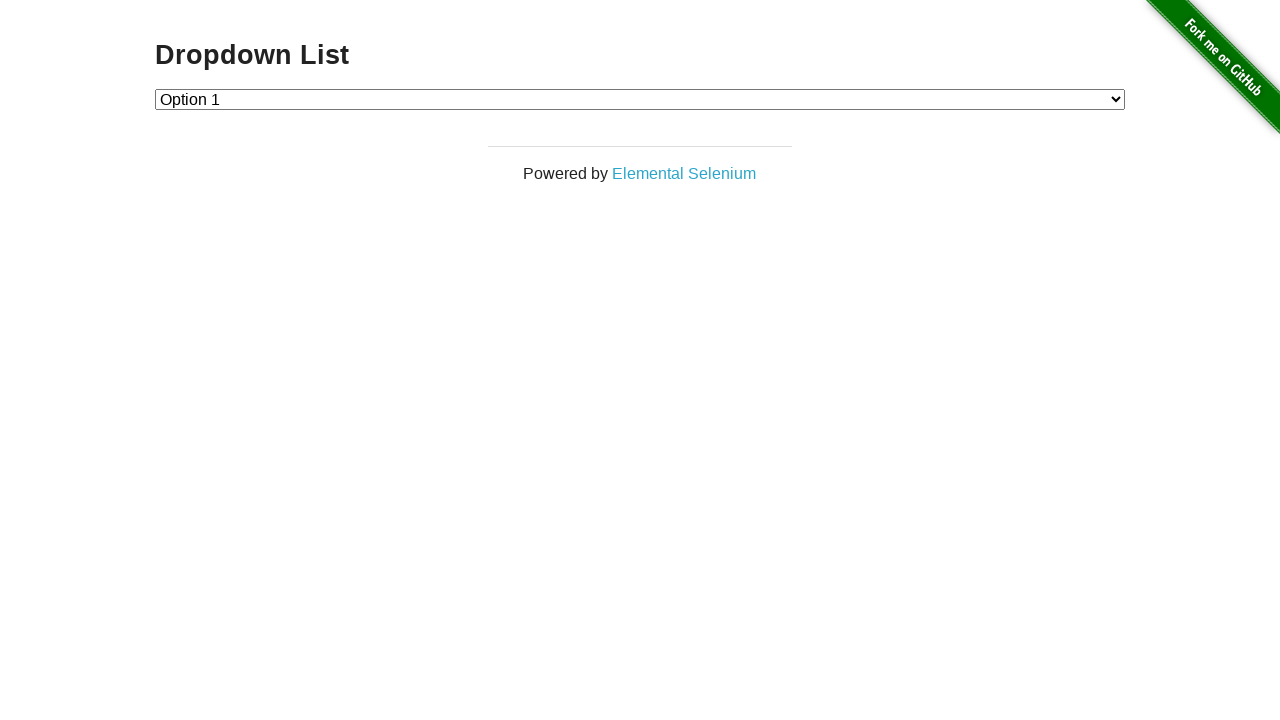

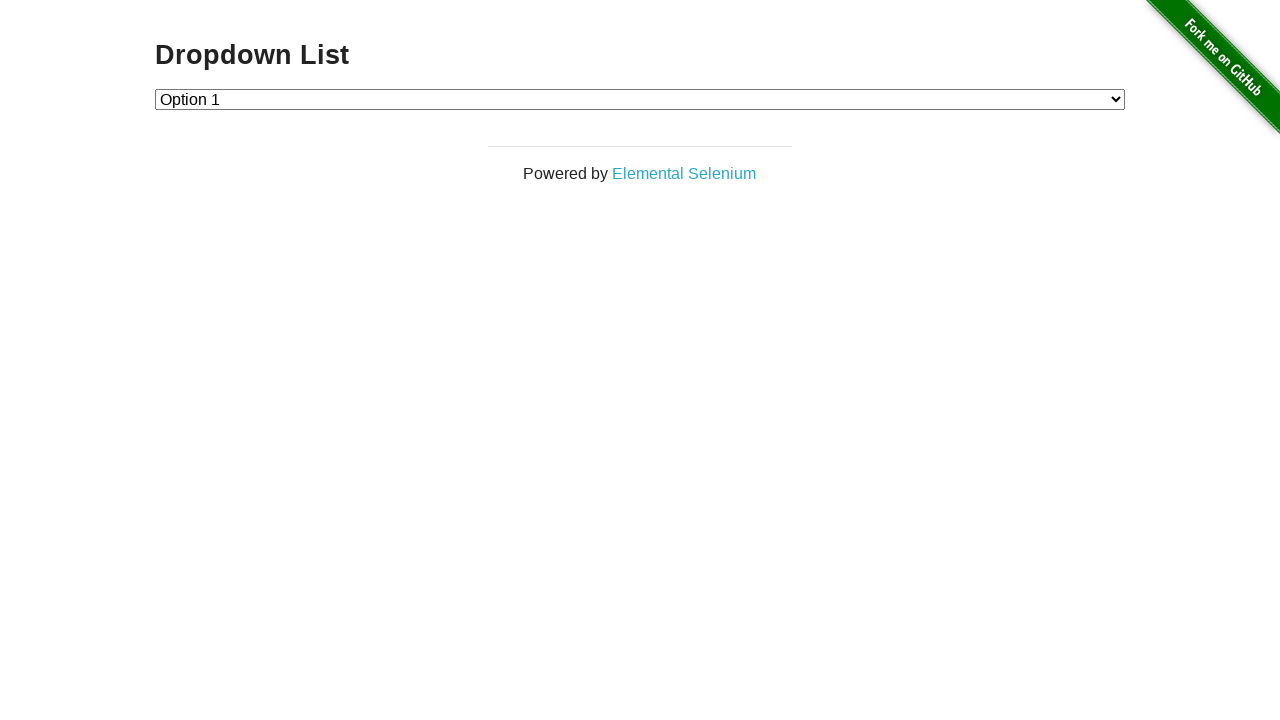